Navigates to the Playwright documentation site, clicks the "Get started" link, and verifies the Installation heading is visible.

Starting URL: https://playwright.dev/

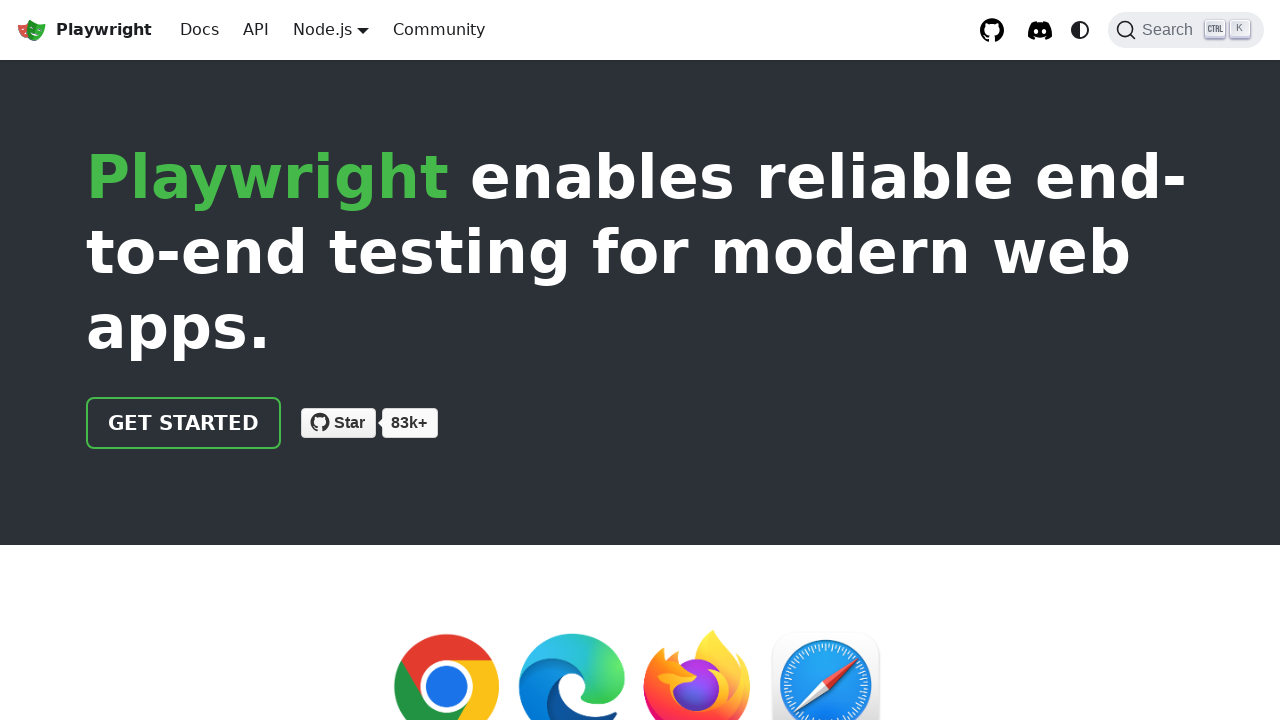

Navigated to Playwright documentation site
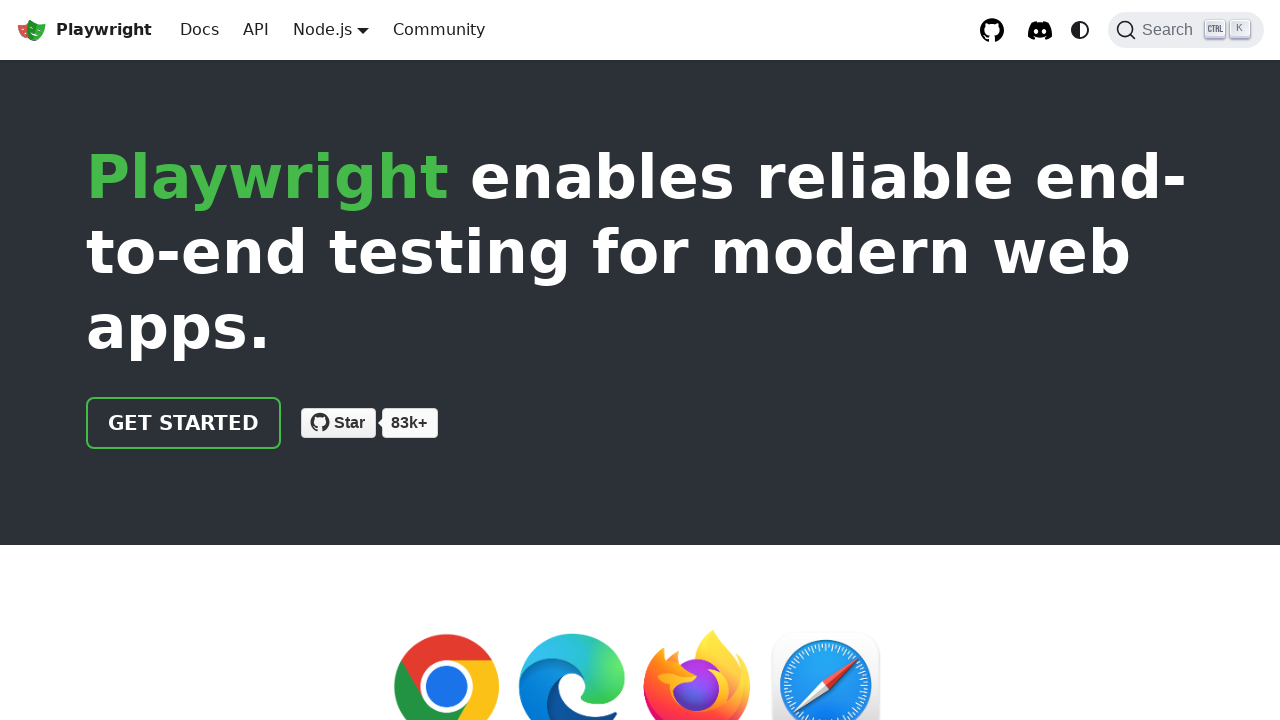

Clicked 'Get started' link at (184, 423) on internal:role=link[name="Get started"i]
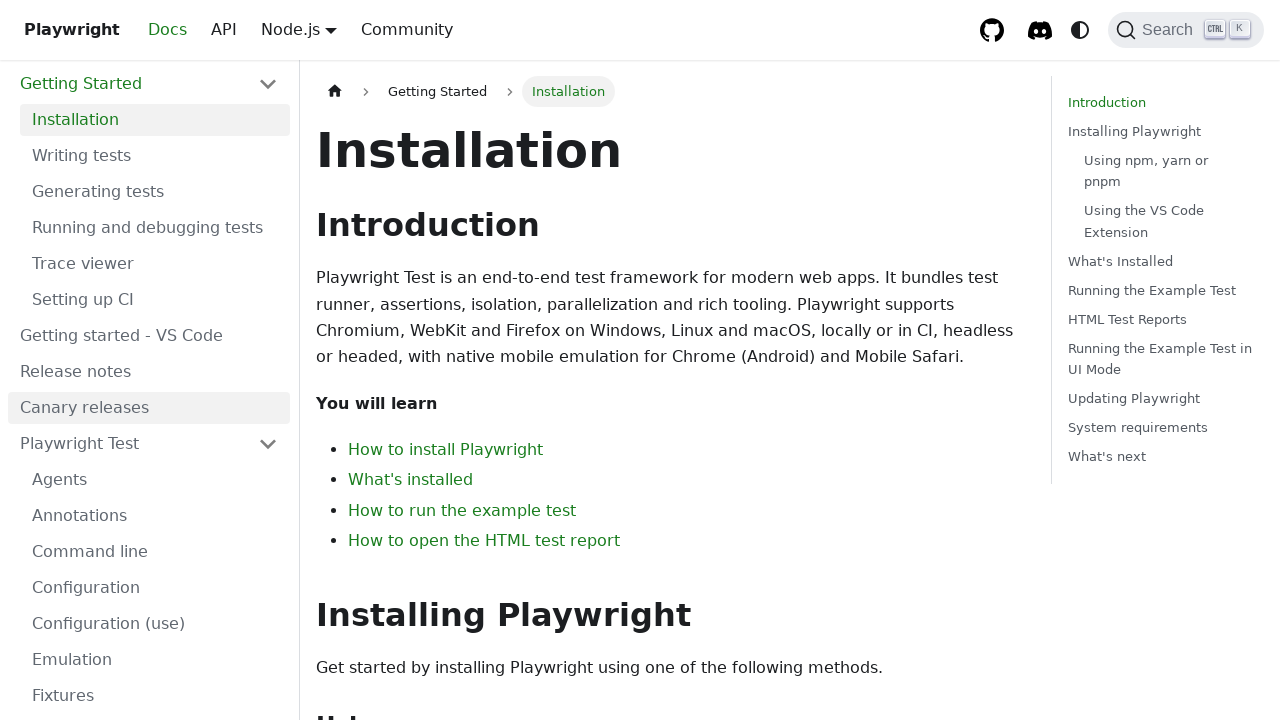

Installation heading is now visible
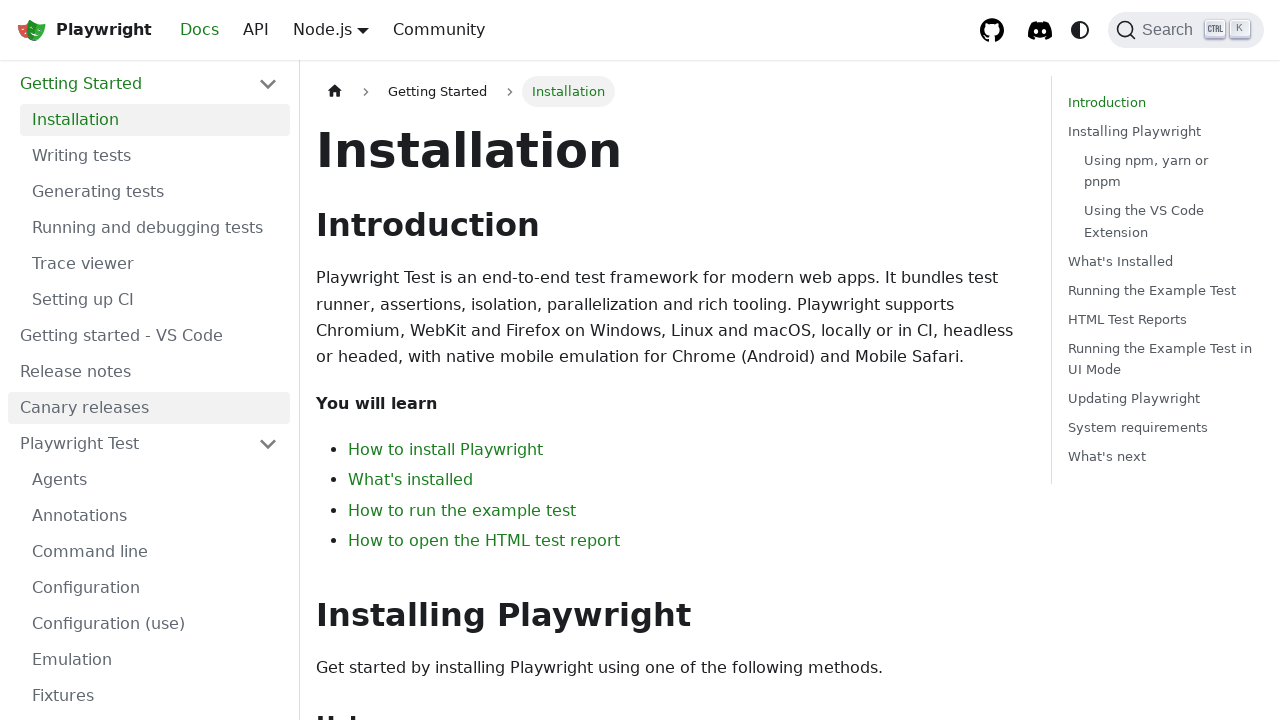

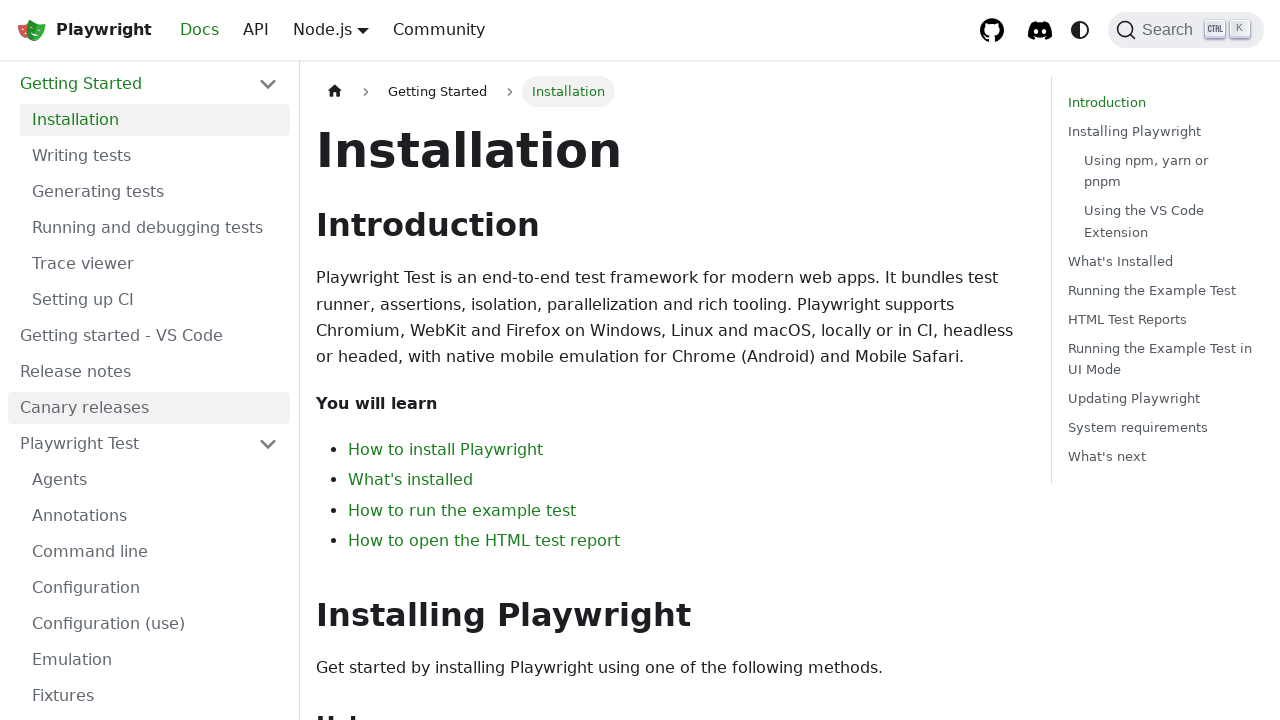